Clicks the About Us button and verifies the about us modal opens

Starting URL: https://www.demoblaze.com/

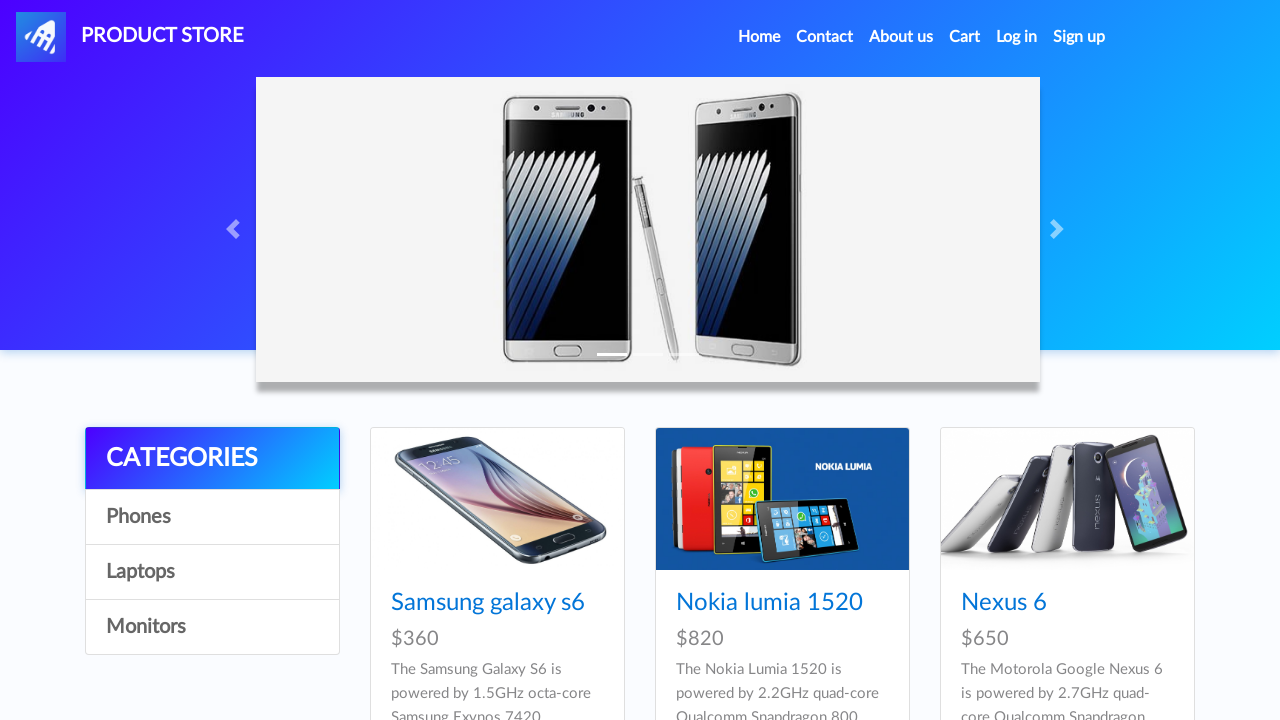

Clicked About Us button at (901, 37) on a:has-text('About us')
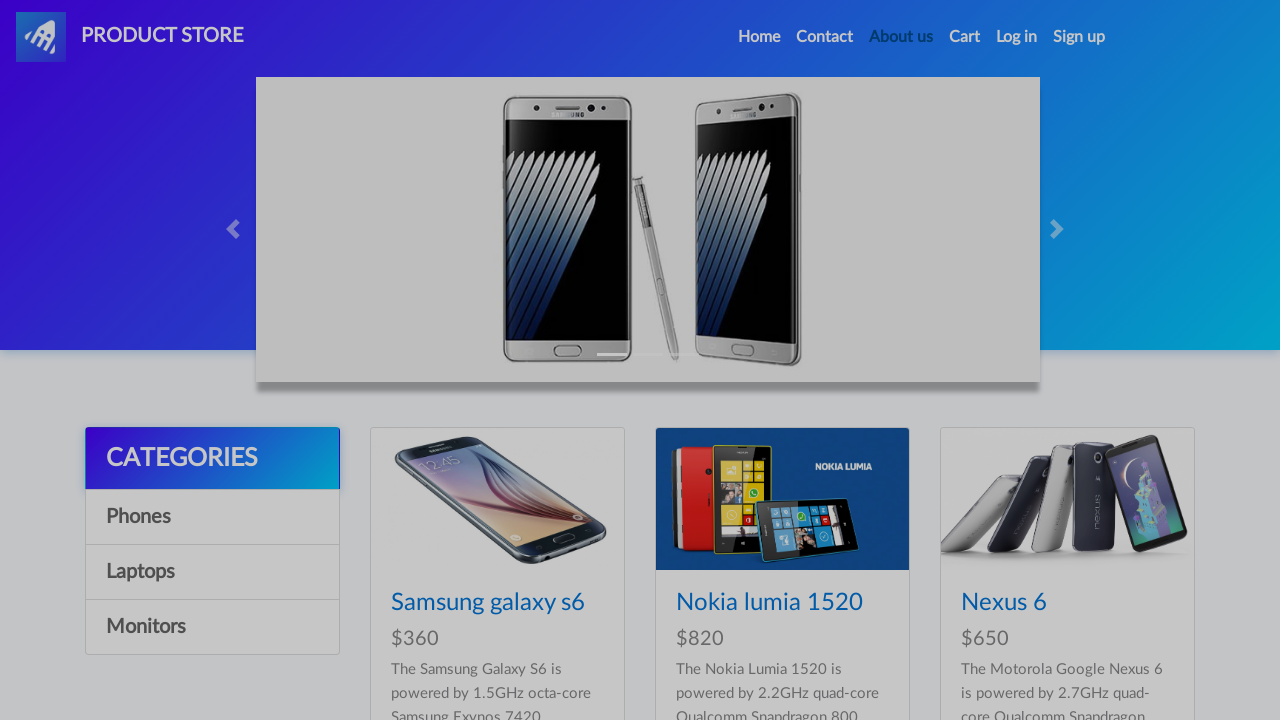

About Us modal appeared and is visible
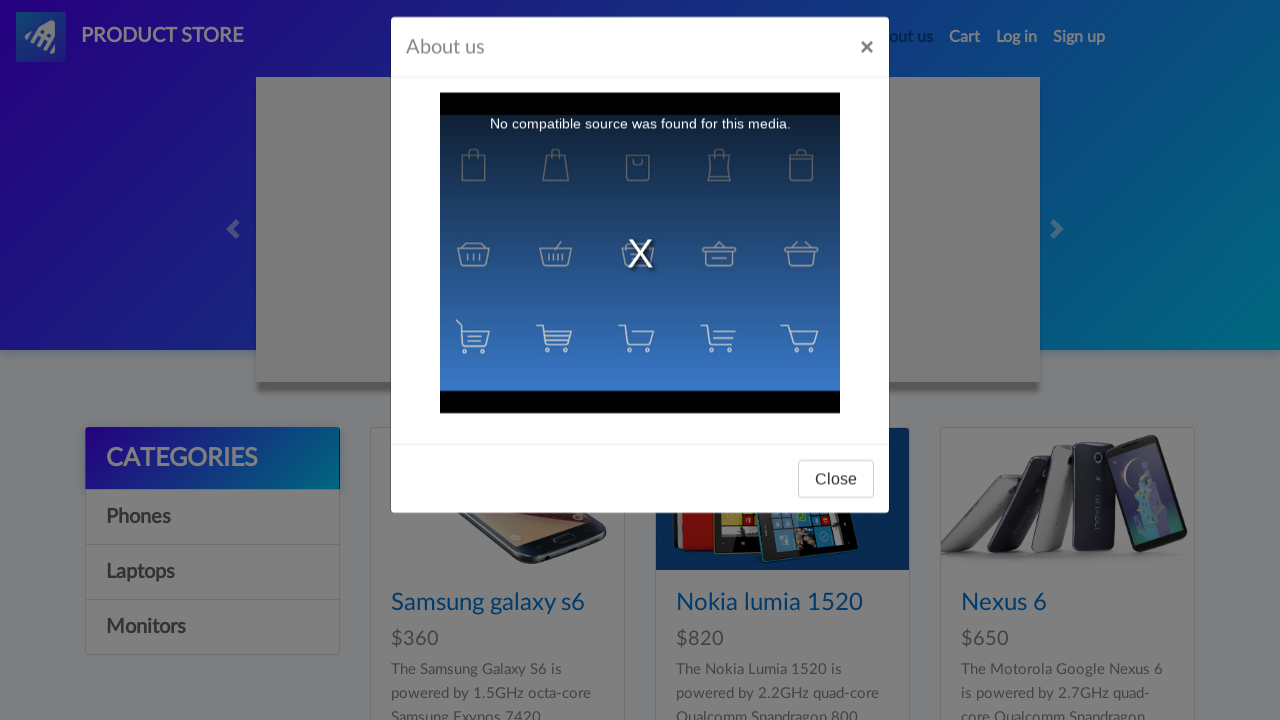

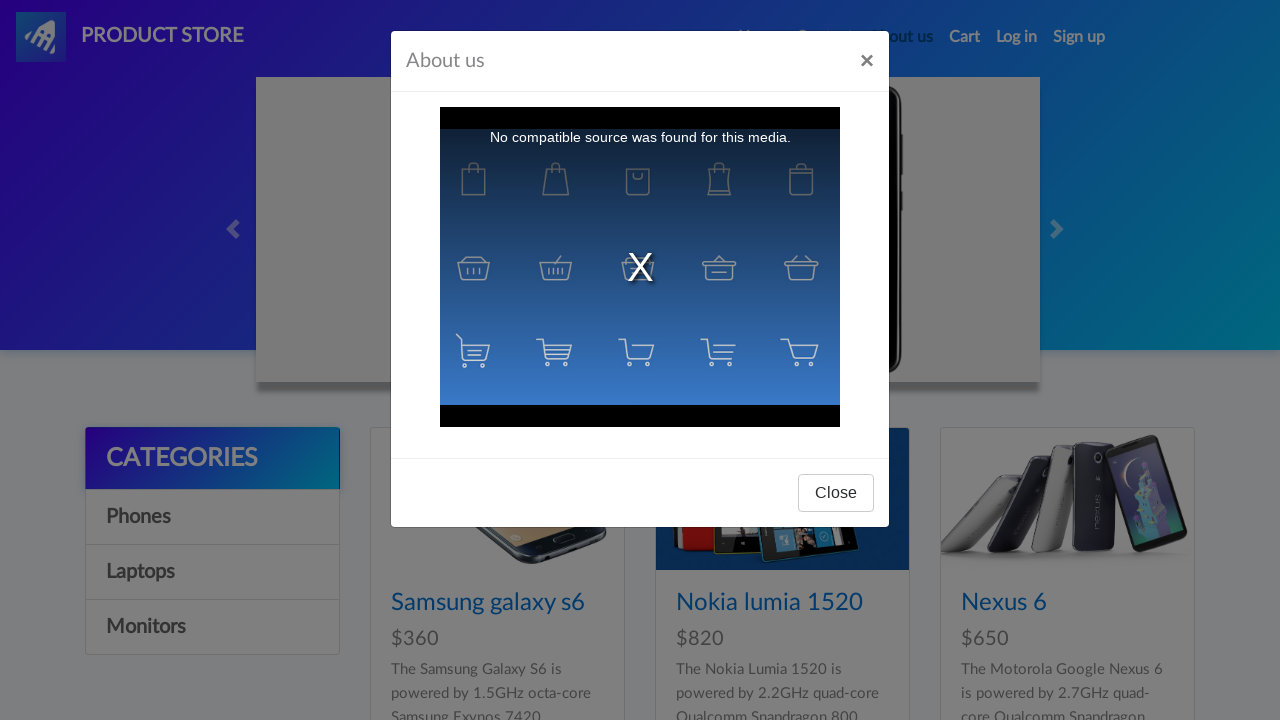